Tests a math challenge form by reading a value from the page, calculating the answer using a logarithmic/trigonometric formula, filling in the result, checking required checkboxes, and submitting the form.

Starting URL: http://suninjuly.github.io/math.html

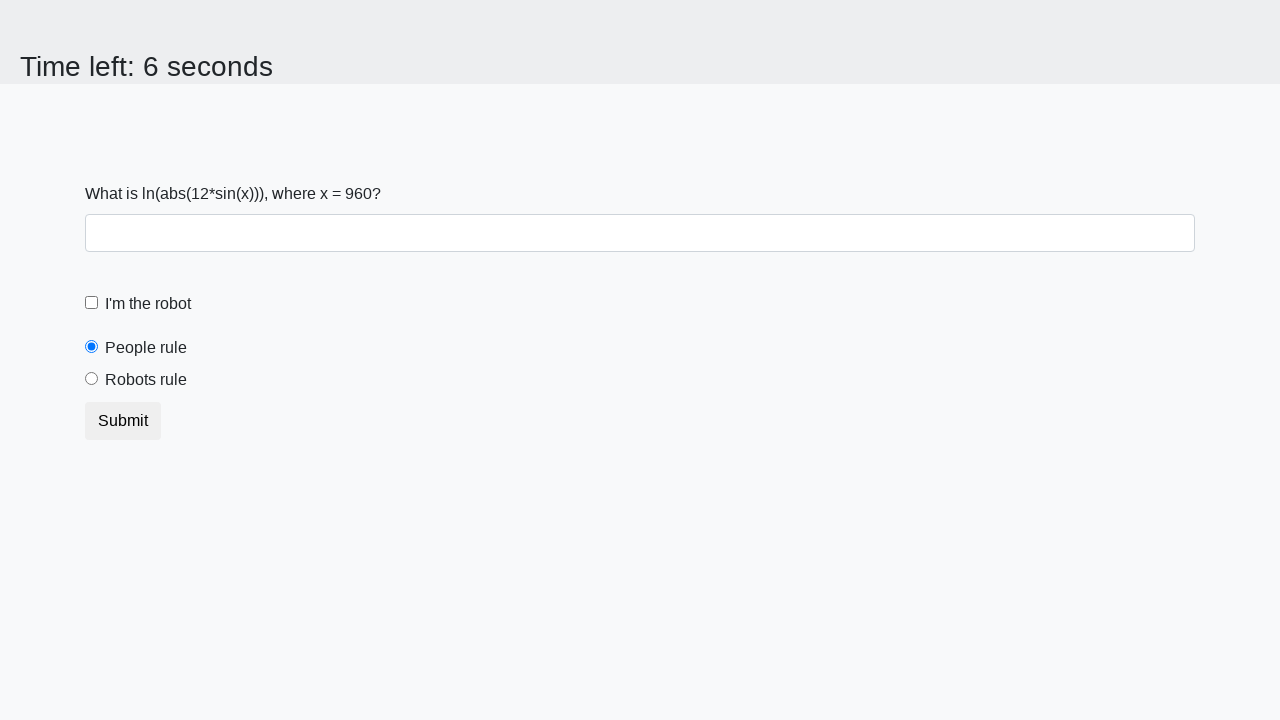

Located and read the x value from the page
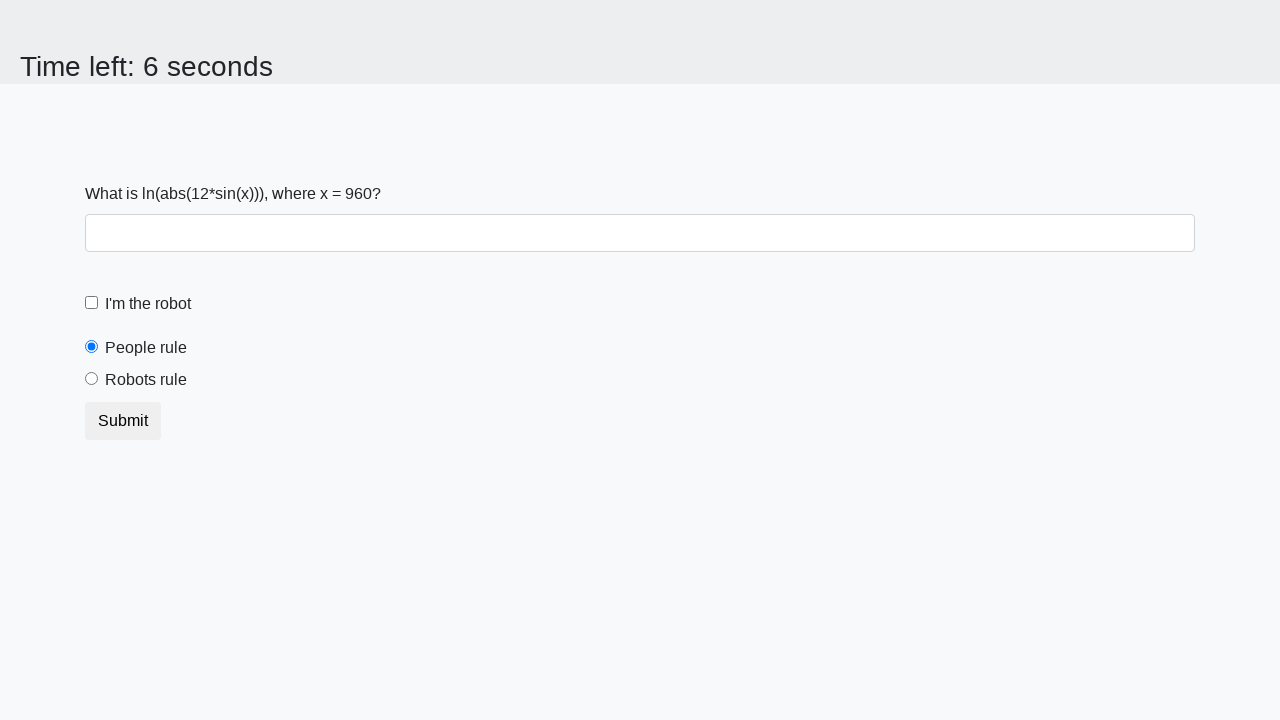

Calculated answer using logarithmic/trigonometric formula
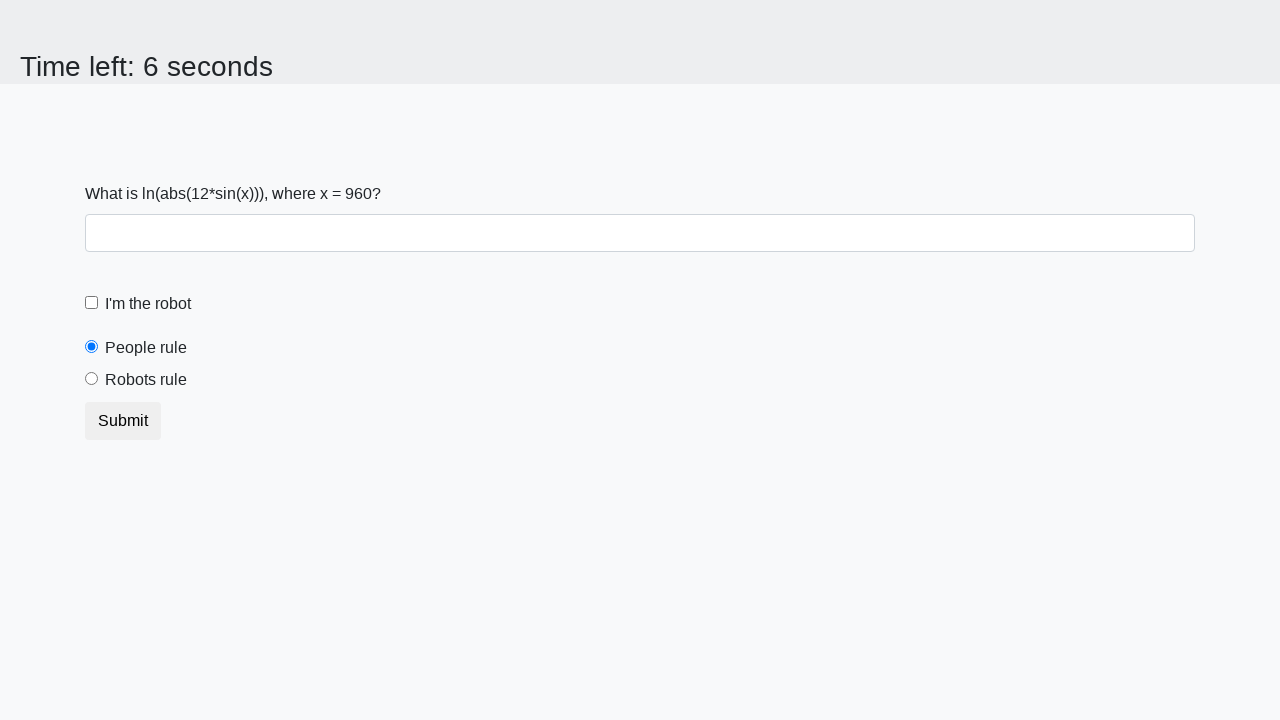

Filled answer field with calculated result on #answer
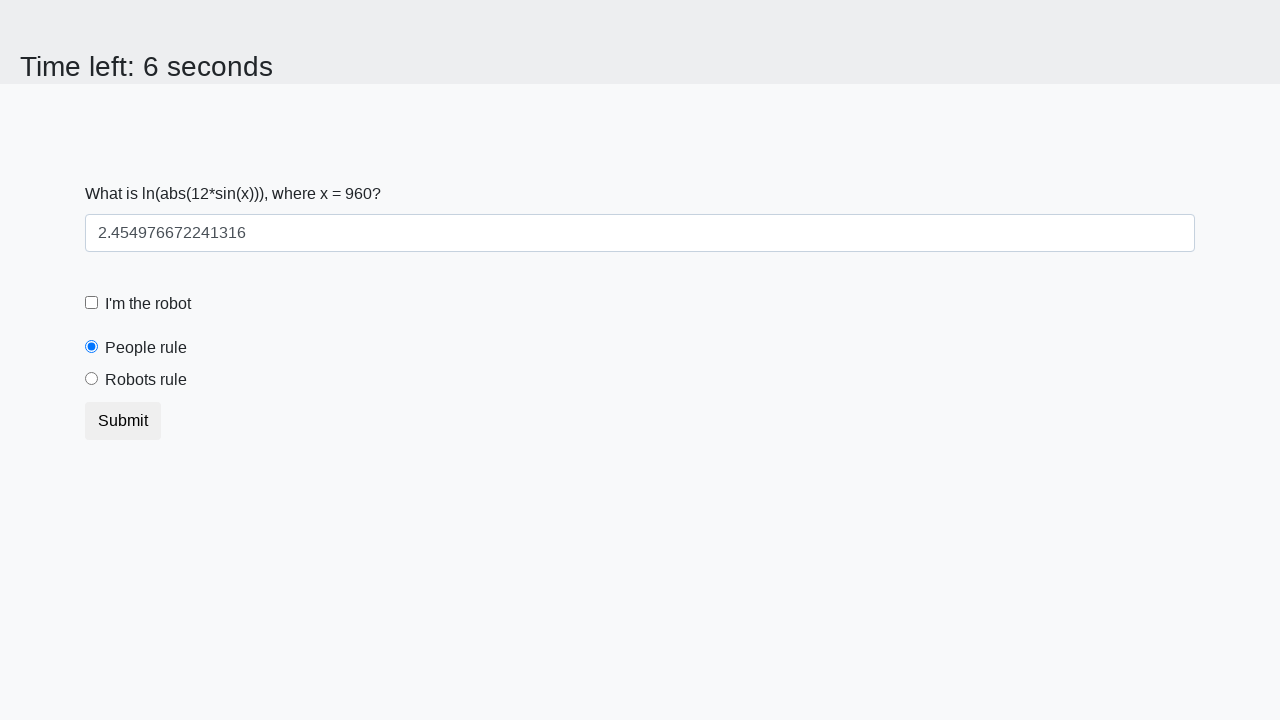

Checked the robot checkbox at (92, 303) on #robotCheckbox
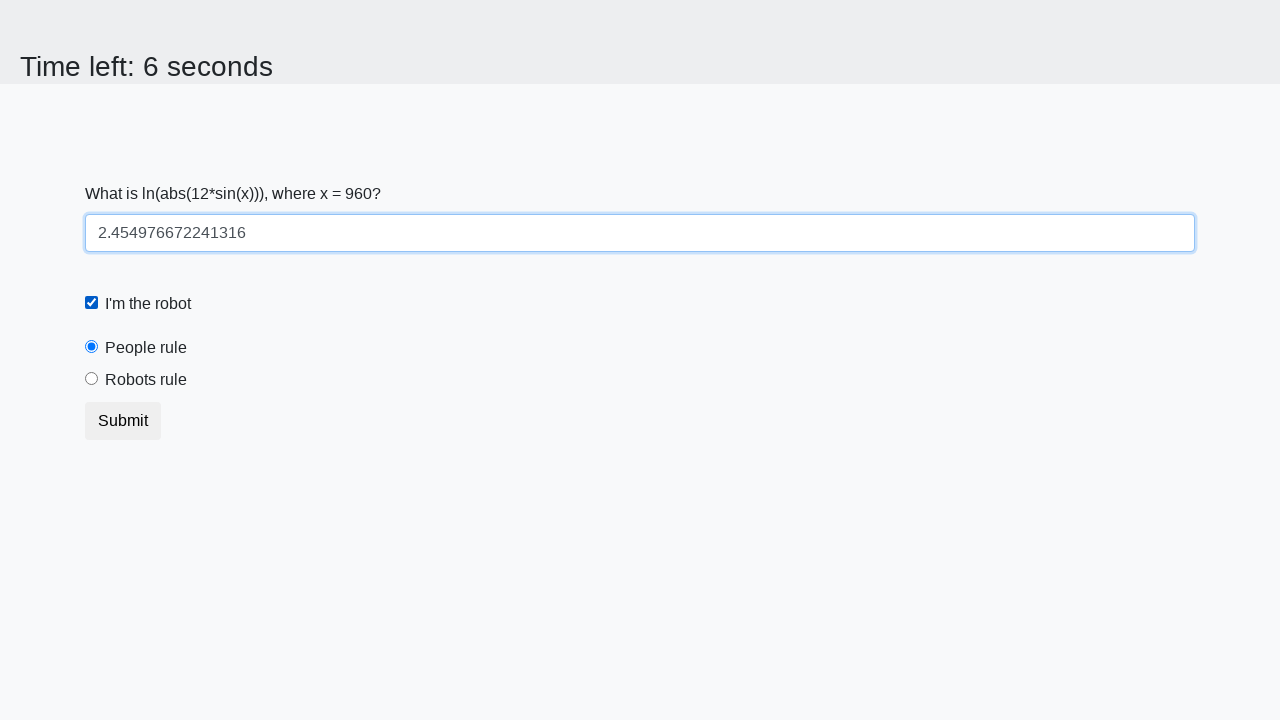

Checked the robots rule checkbox at (92, 379) on #robotsRule
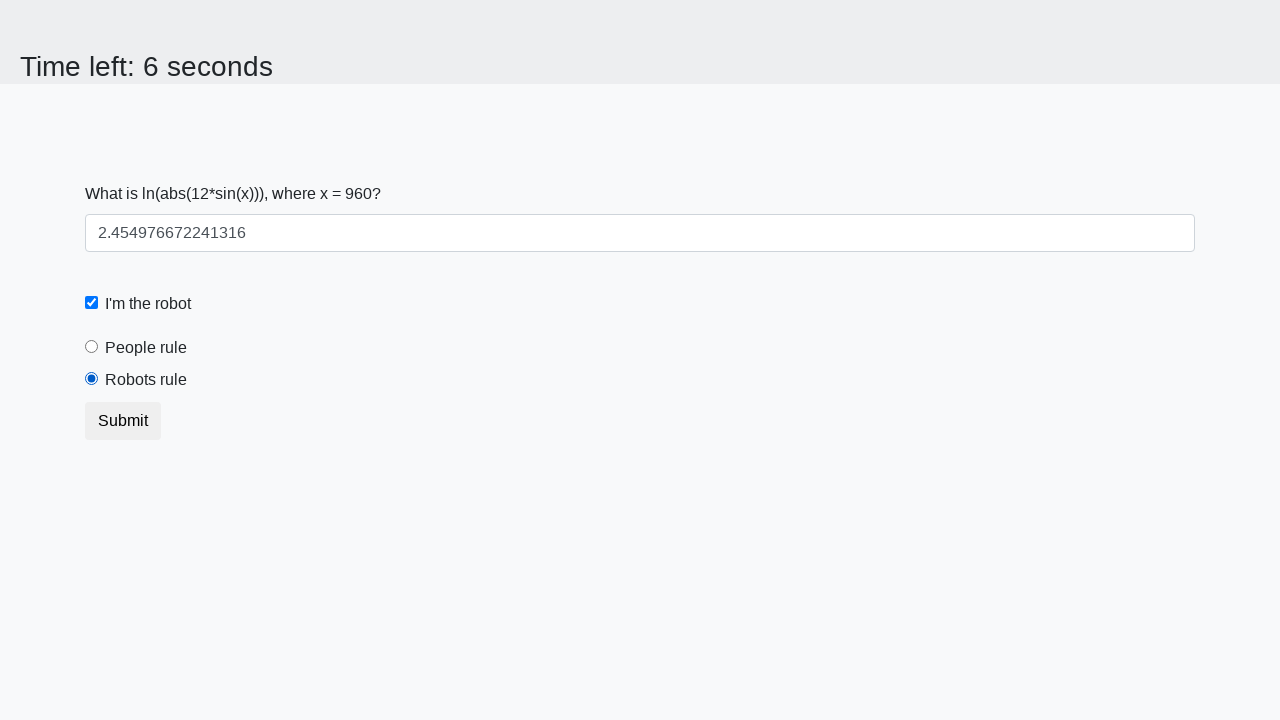

Submitted the math challenge form at (123, 421) on button.btn
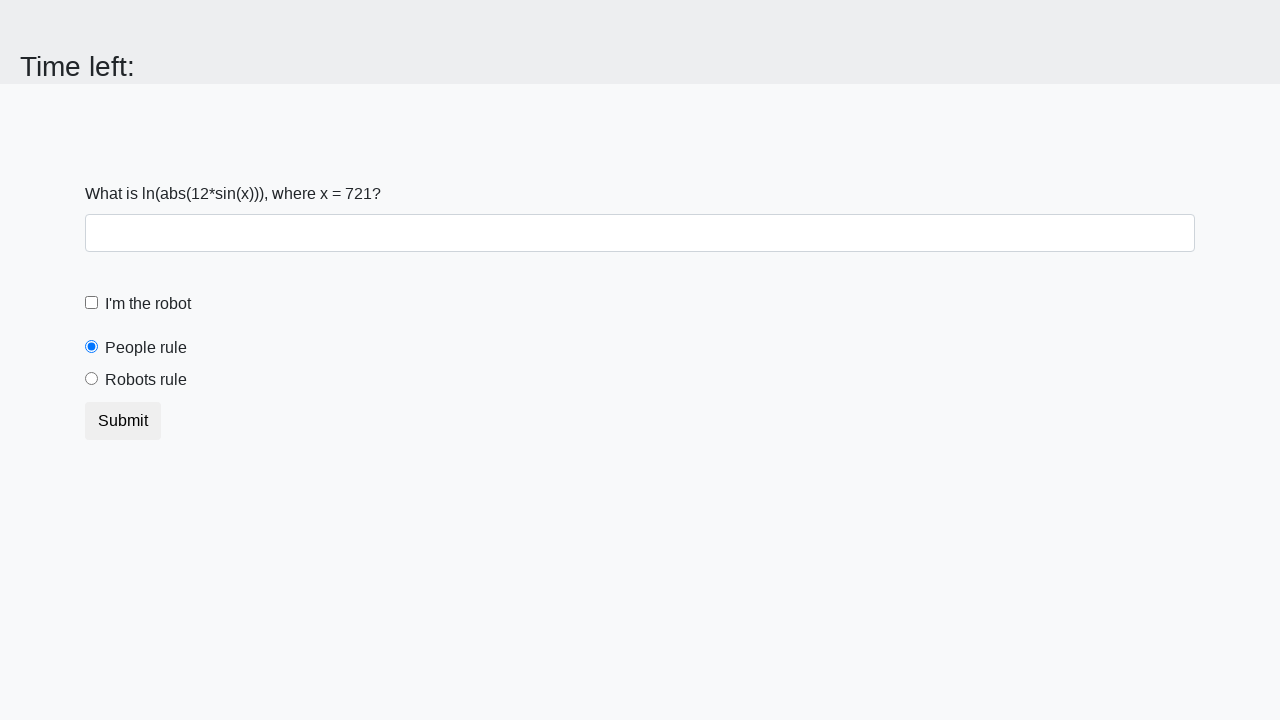

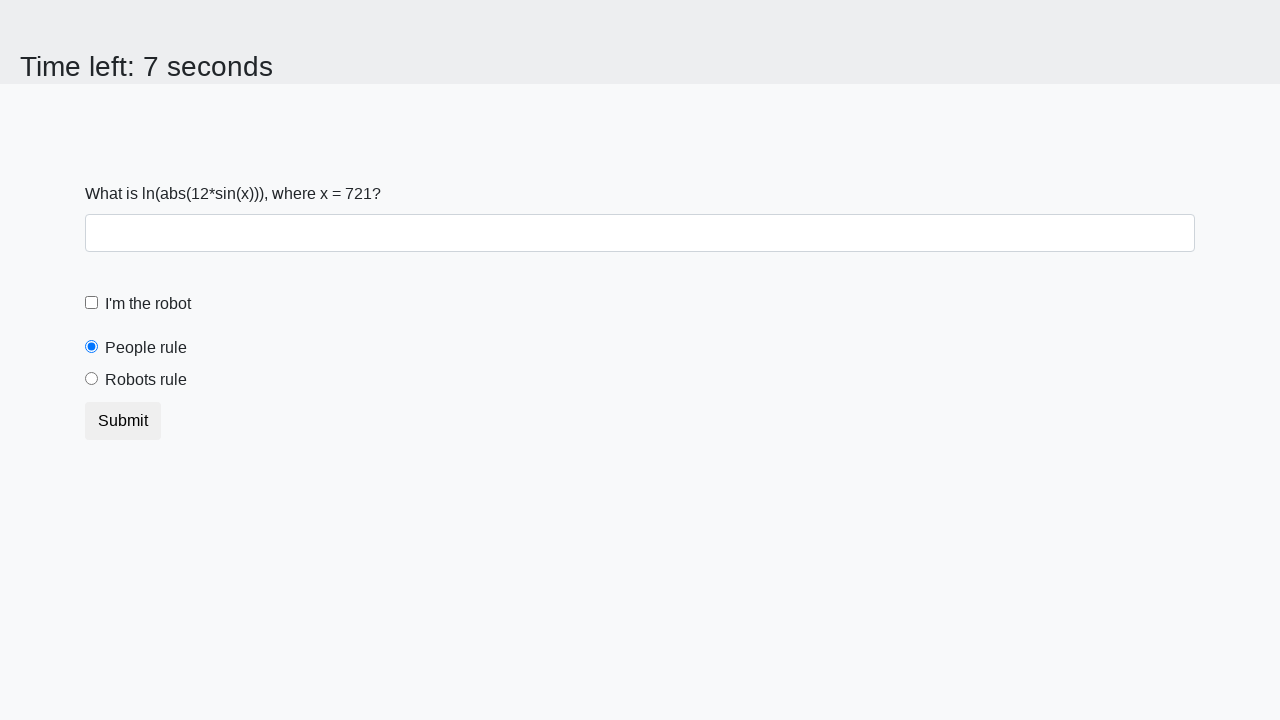